Navigates to the DemoQA Interactions section, accesses the Sortable page, and reorganizes list elements into numerical order using drag and drop operations

Starting URL: https://demoqa.com/

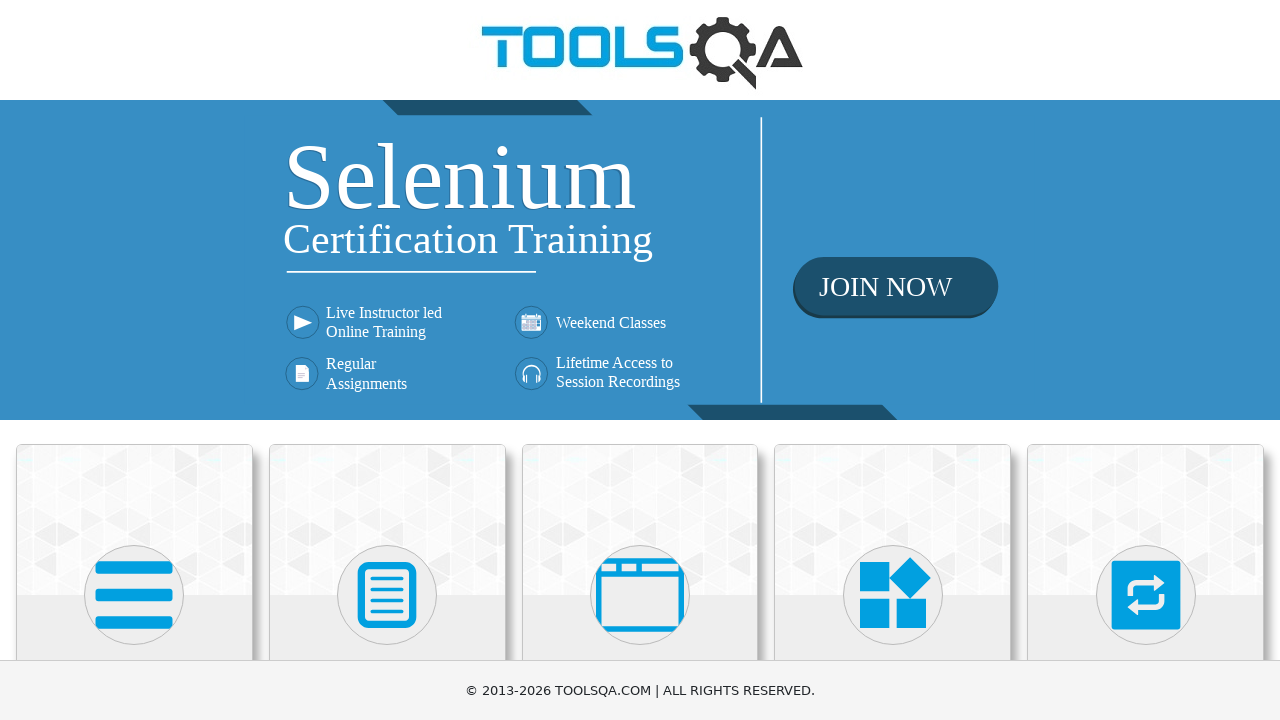

Waited for Interactions section to be visible
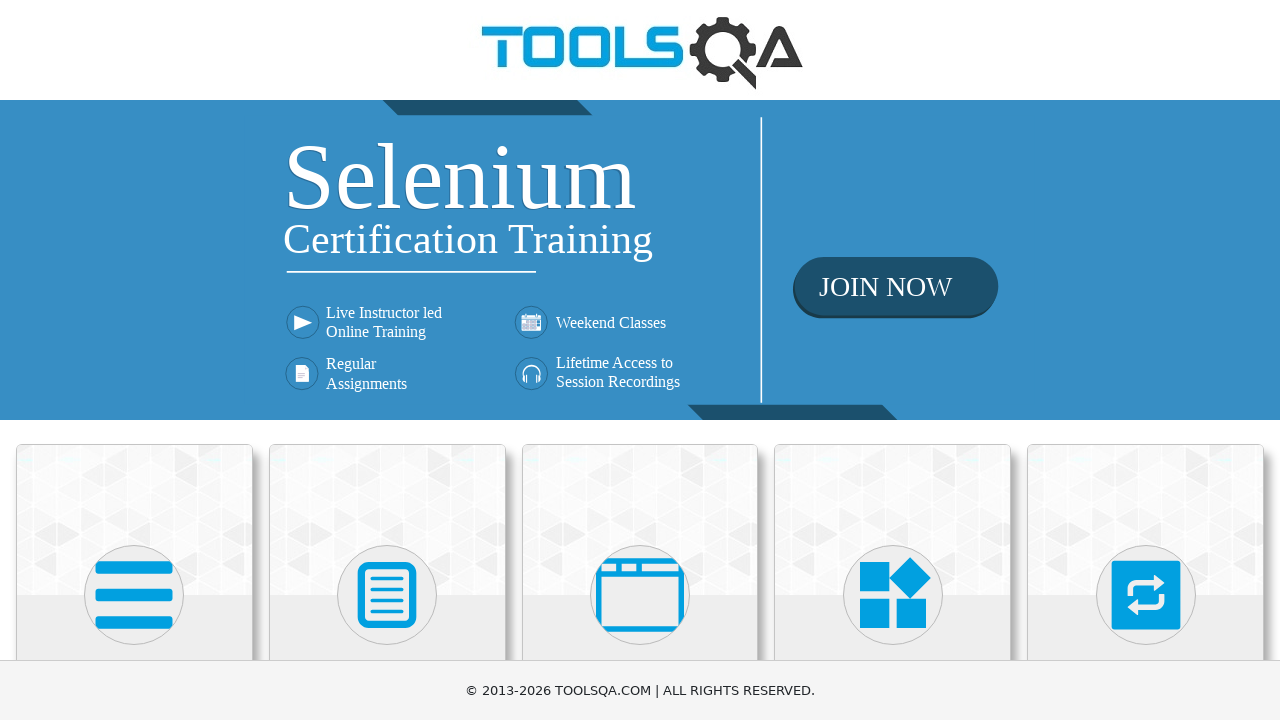

Scrolled Interactions section into view
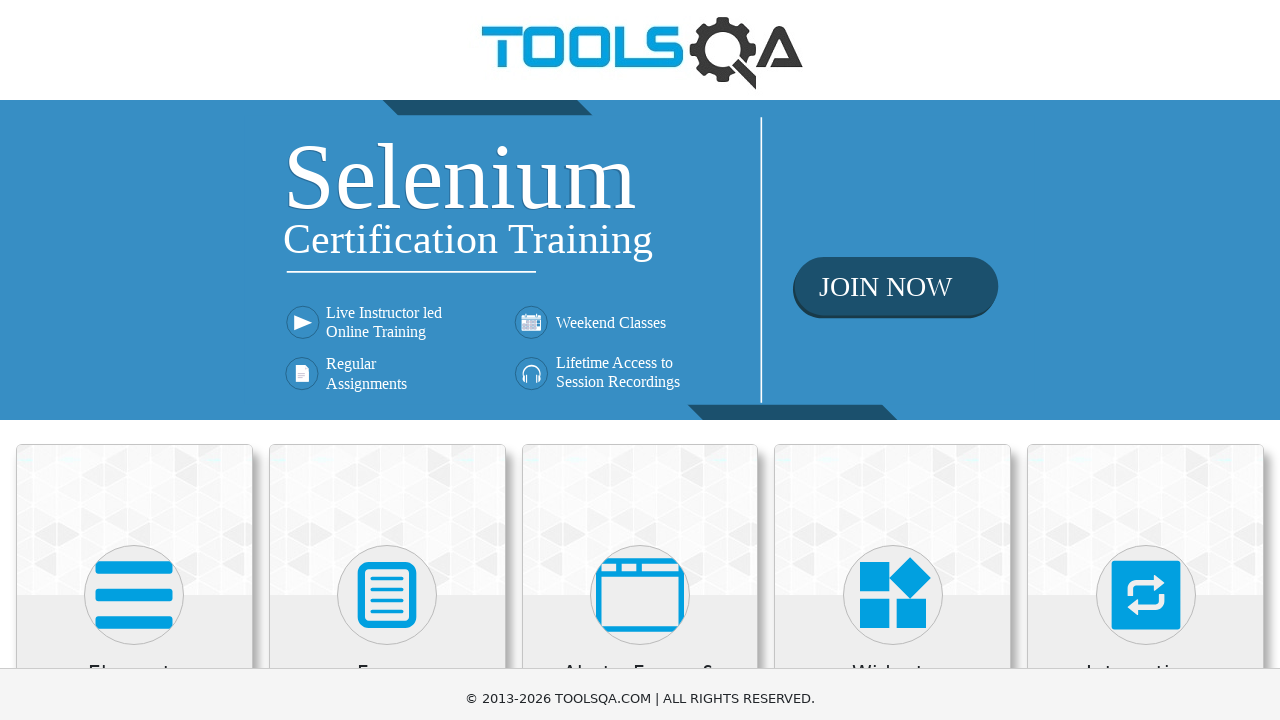

Clicked on Interactions section at (1146, 12) on xpath=//h5[contains(text(), 'Interactions')]
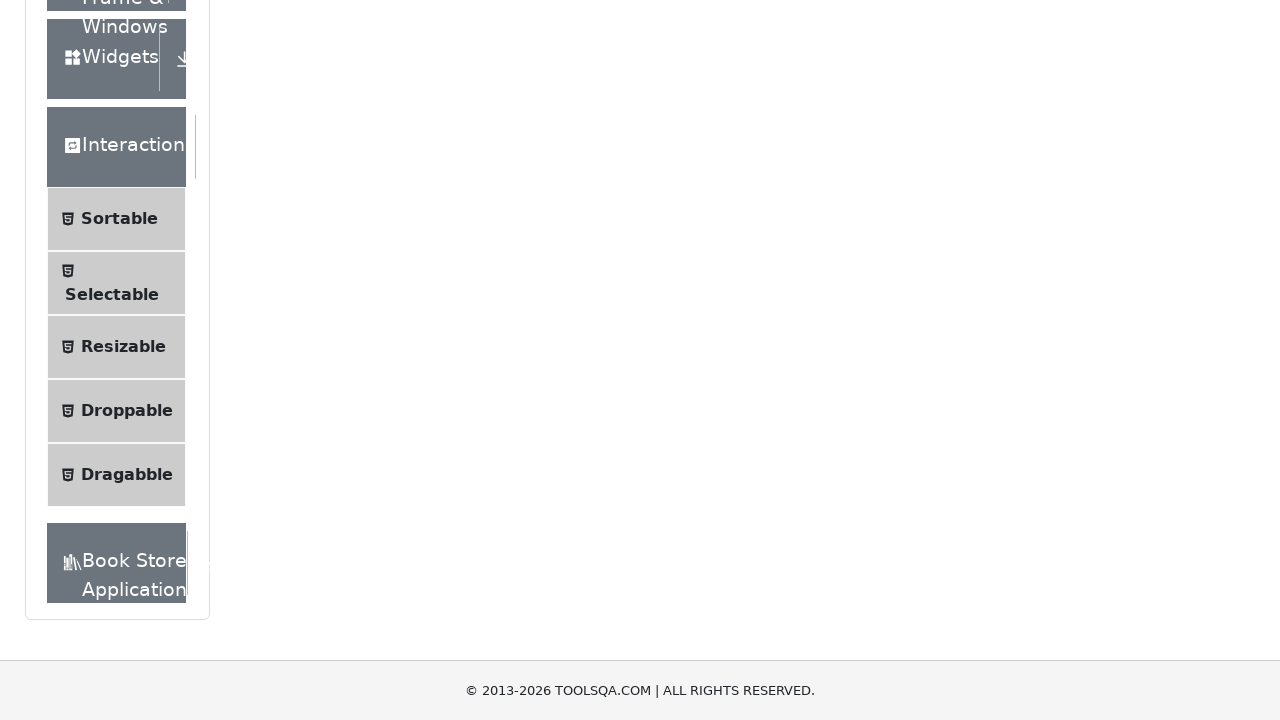

Waited for Sortable menu item to be visible
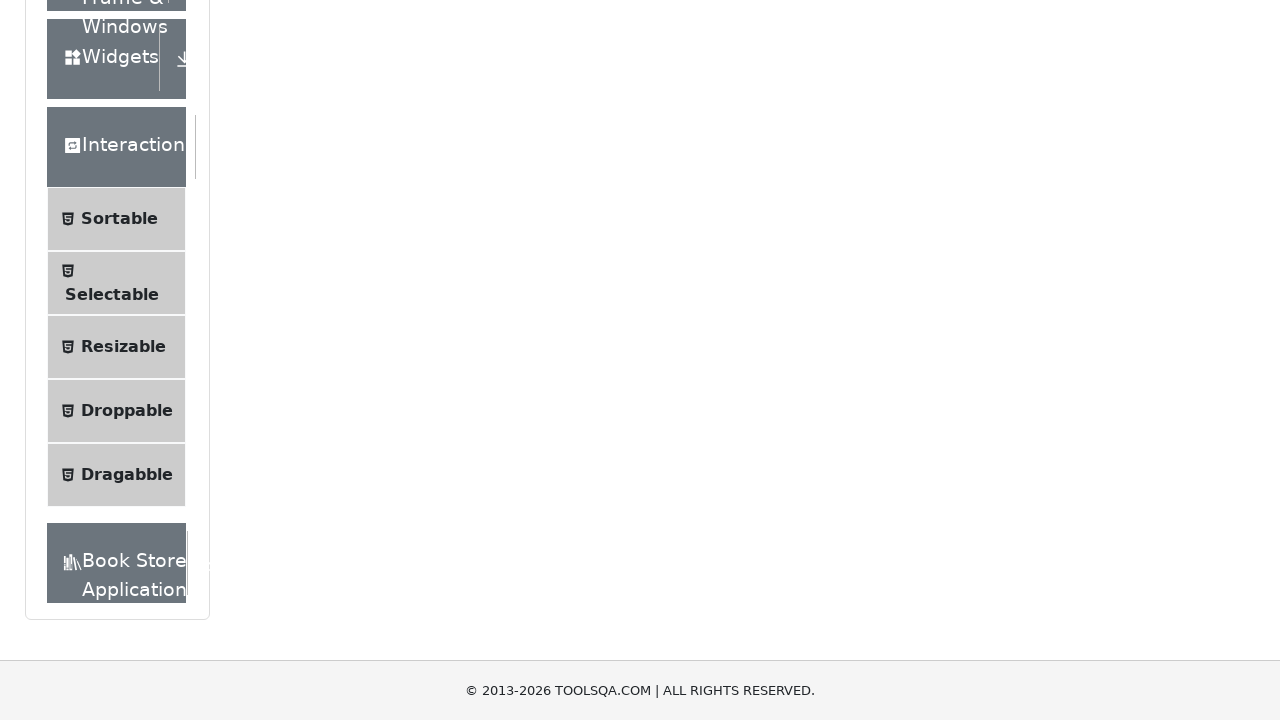

Scrolled Sortable menu item into view
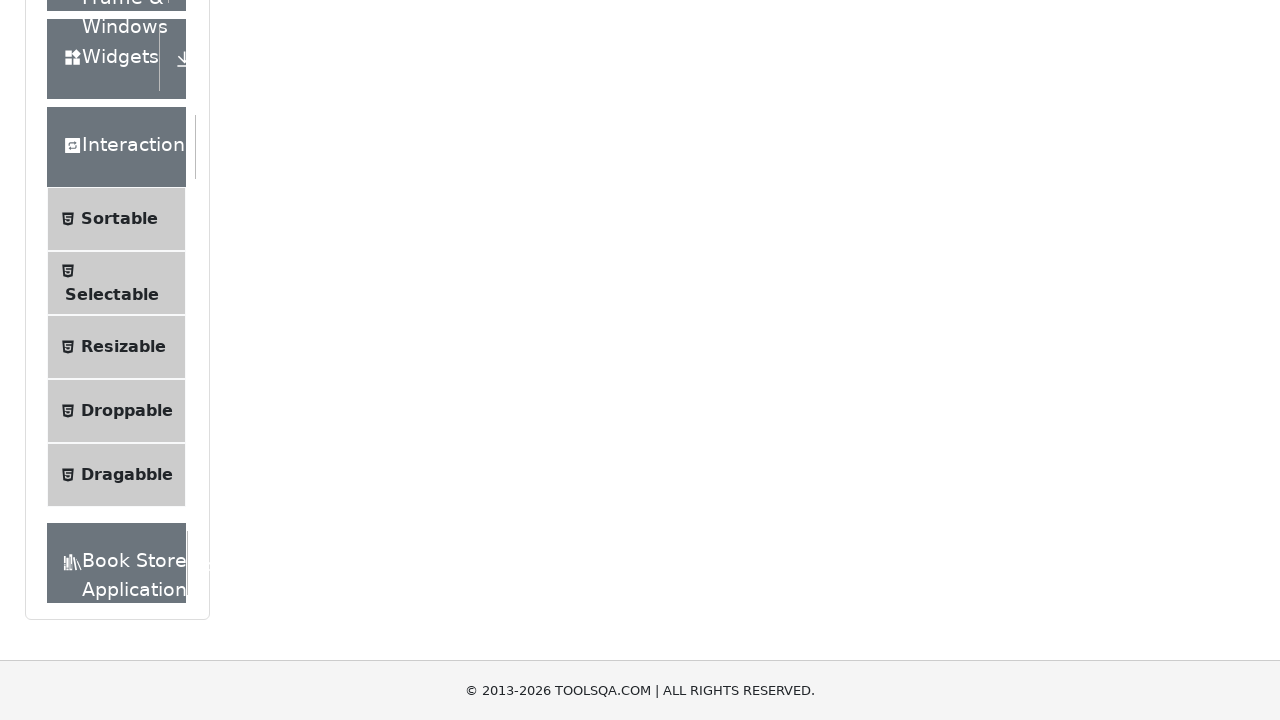

Clicked on Sortable menu item at (119, 219) on xpath=//span[contains(text(), 'Sortable')]
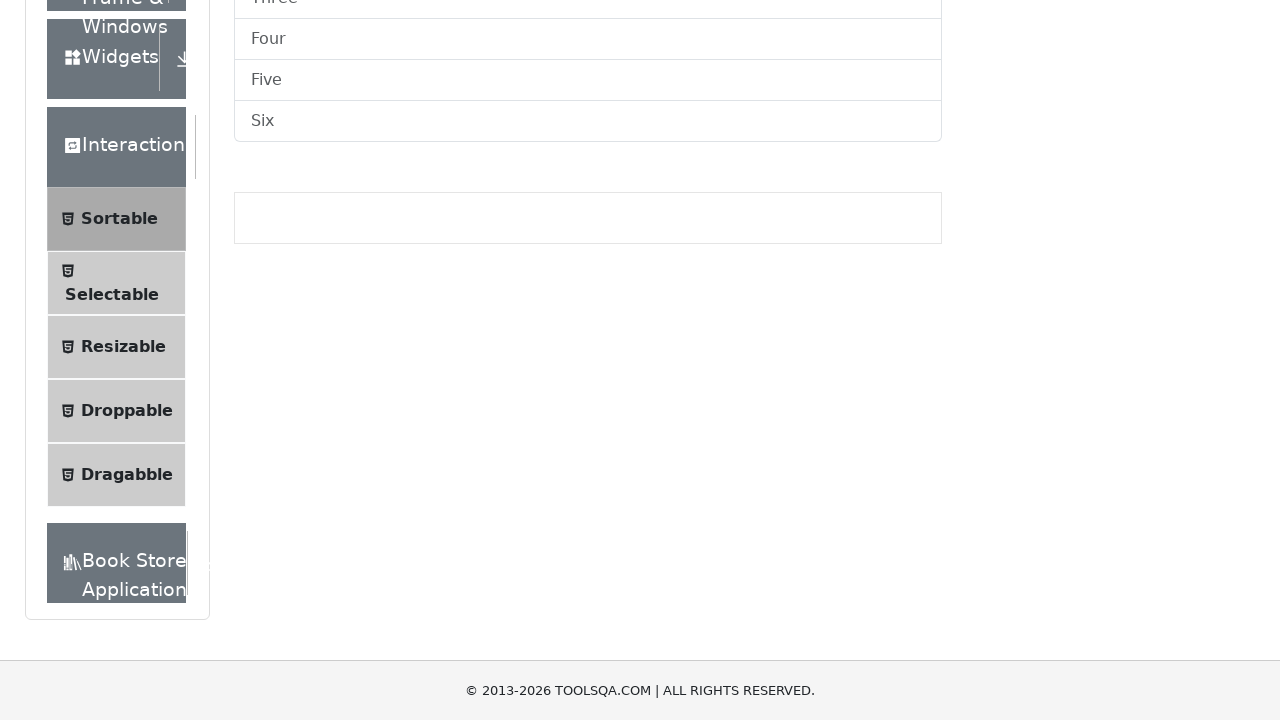

Waited for sortable list elements to load
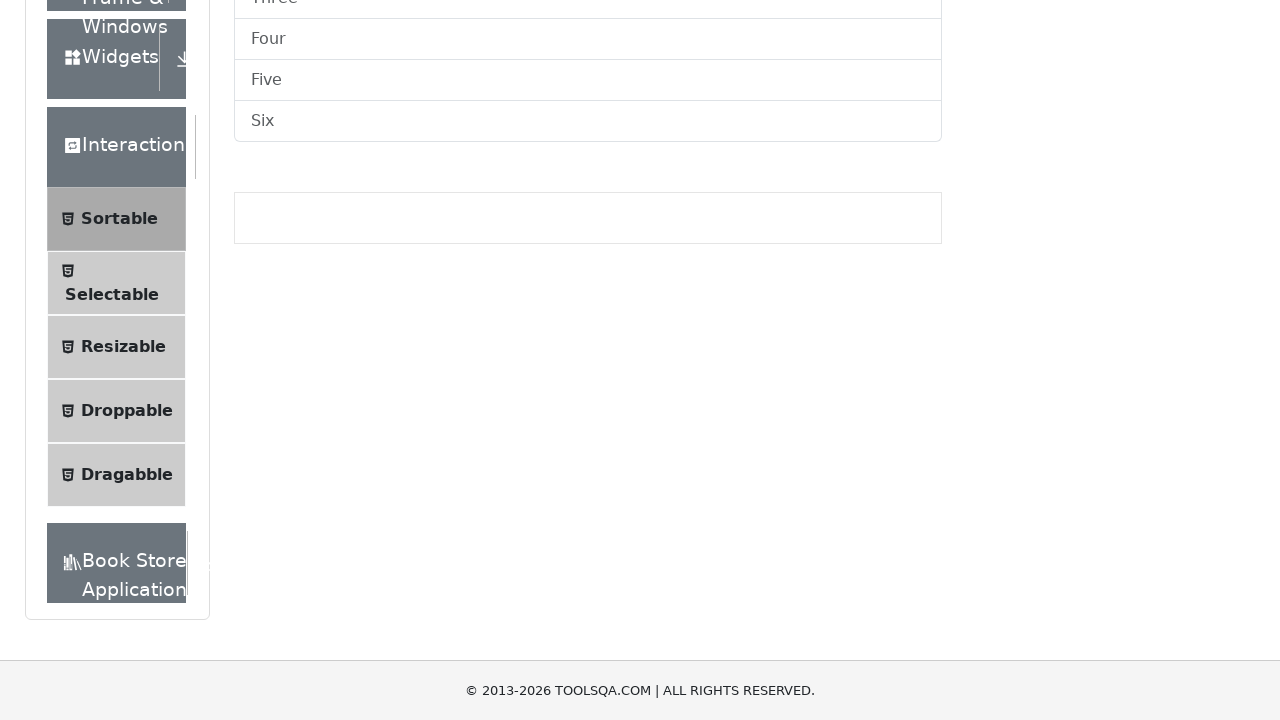

Retrieved sortable elements with texts: ['One', 'Two', 'Three', 'Four', 'Five', 'Six']
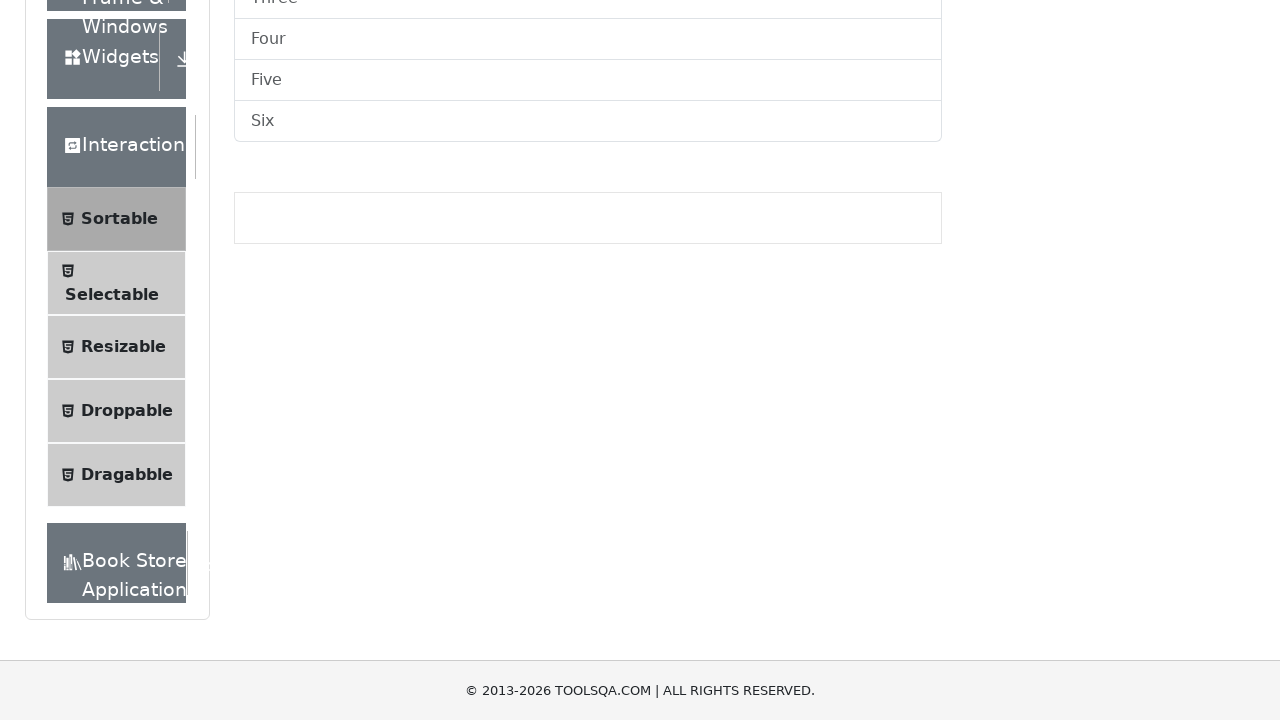

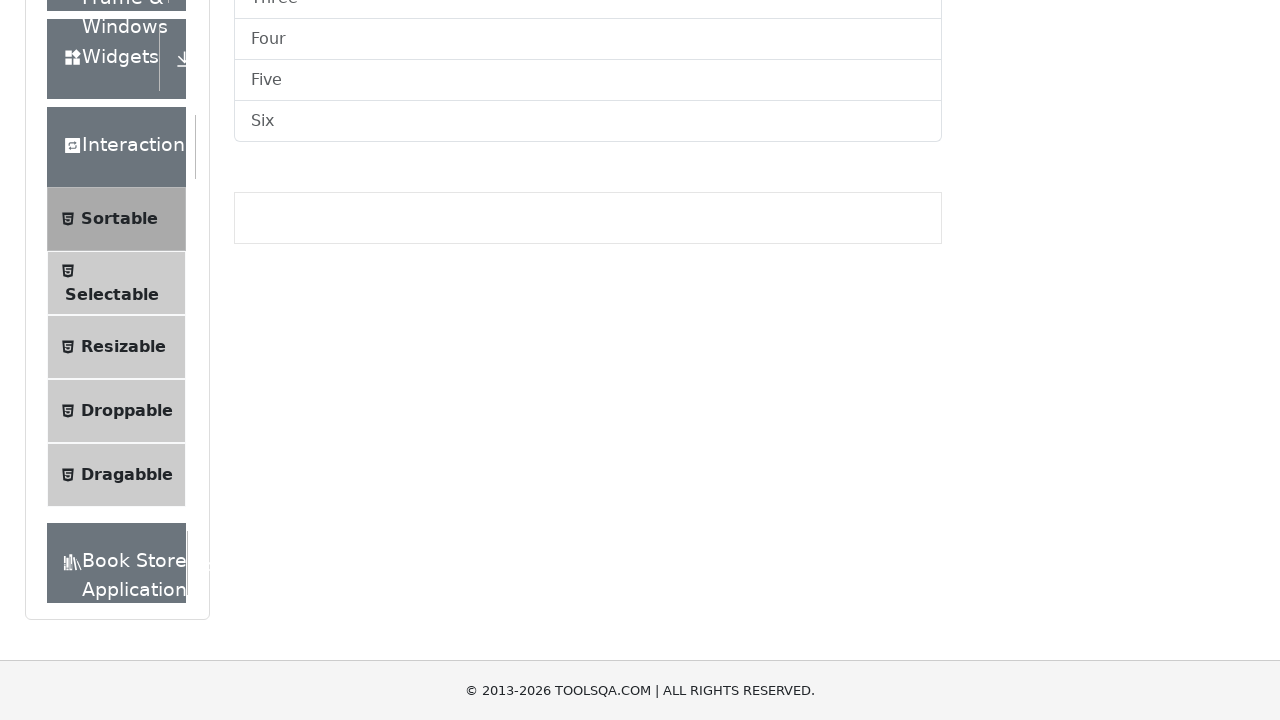